Tests scrolling functionality by navigating to JSON API examples page and scrolling to a specific code element on the page

Starting URL: https://jsonapi.org/examples/

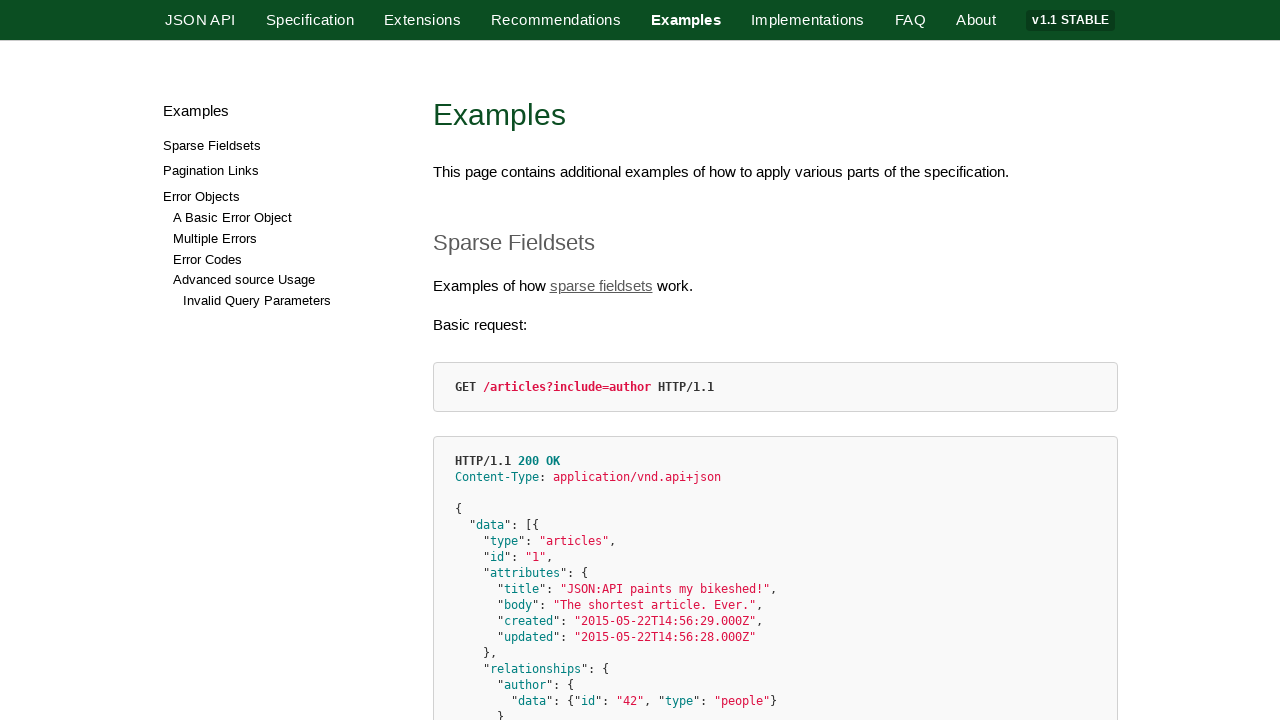

Navigated to JSON API examples page
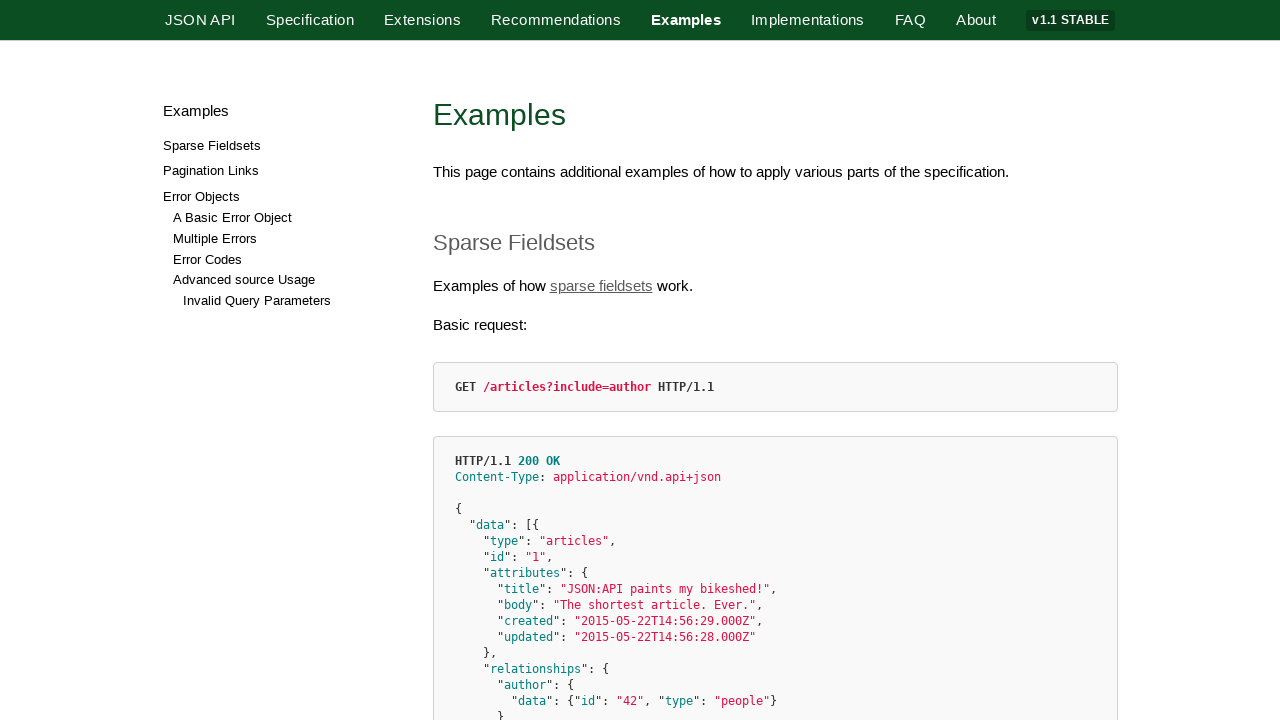

Located the 11th code element with class 'hljs http'
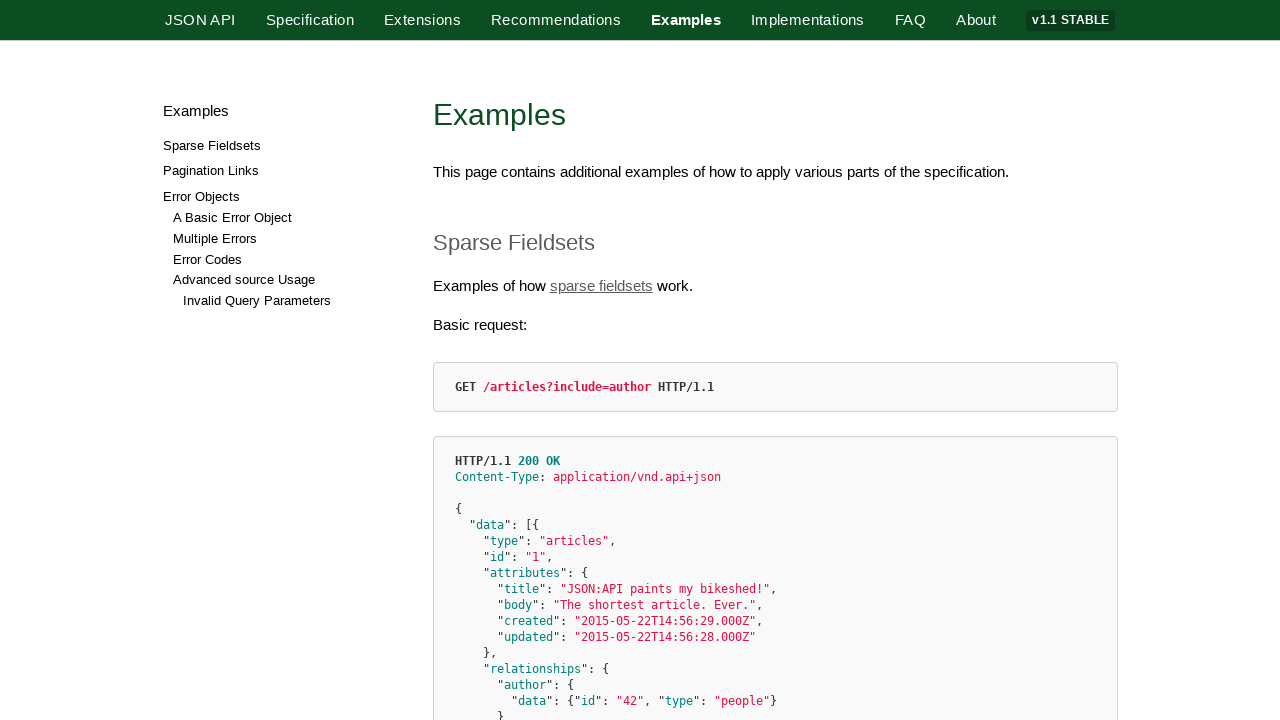

Scrolled to the 11th code element
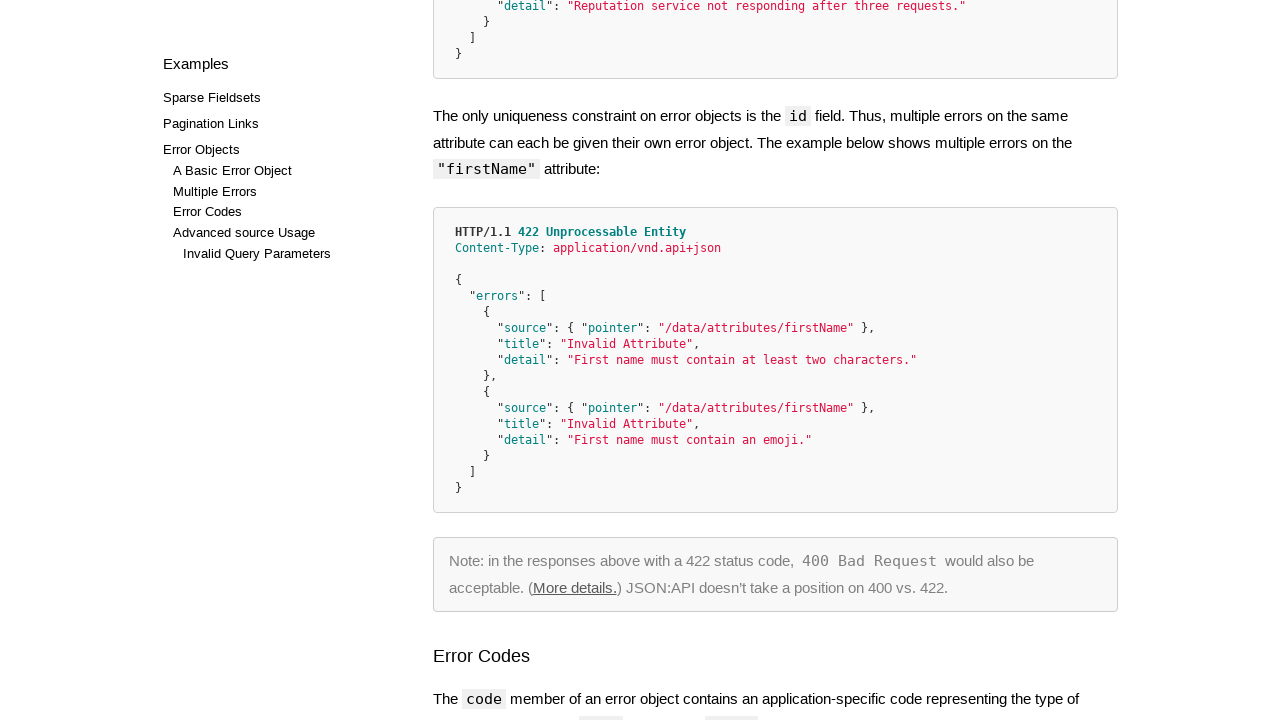

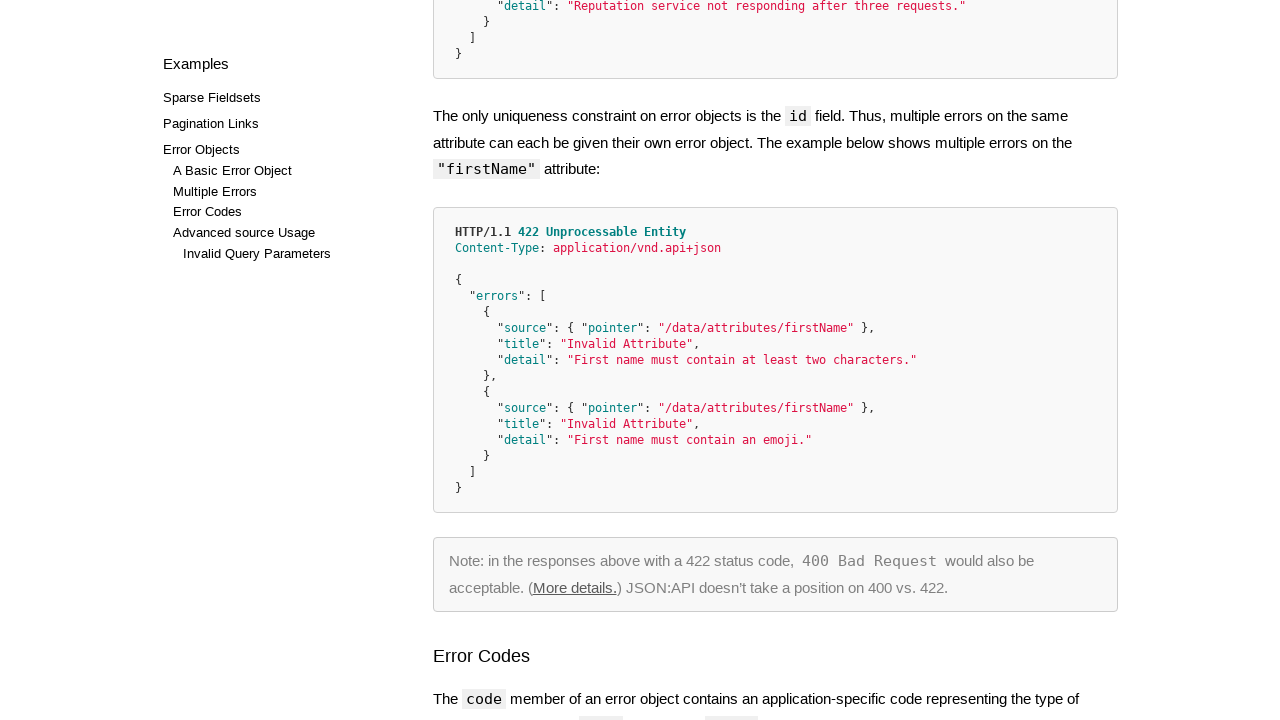